Navigates to a simple form page and clicks the submit button to test basic element finding and clicking functionality

Starting URL: http://suninjuly.github.io/simple_form_find_task.html

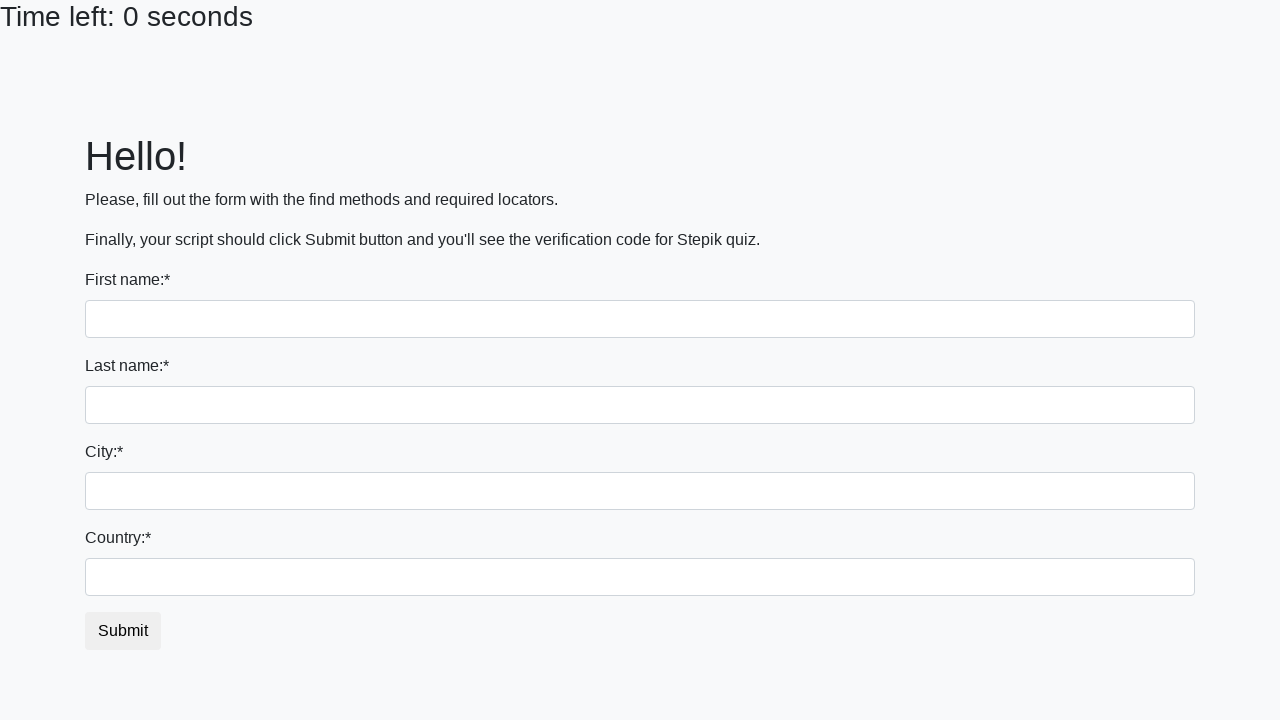

Navigated to simple form page
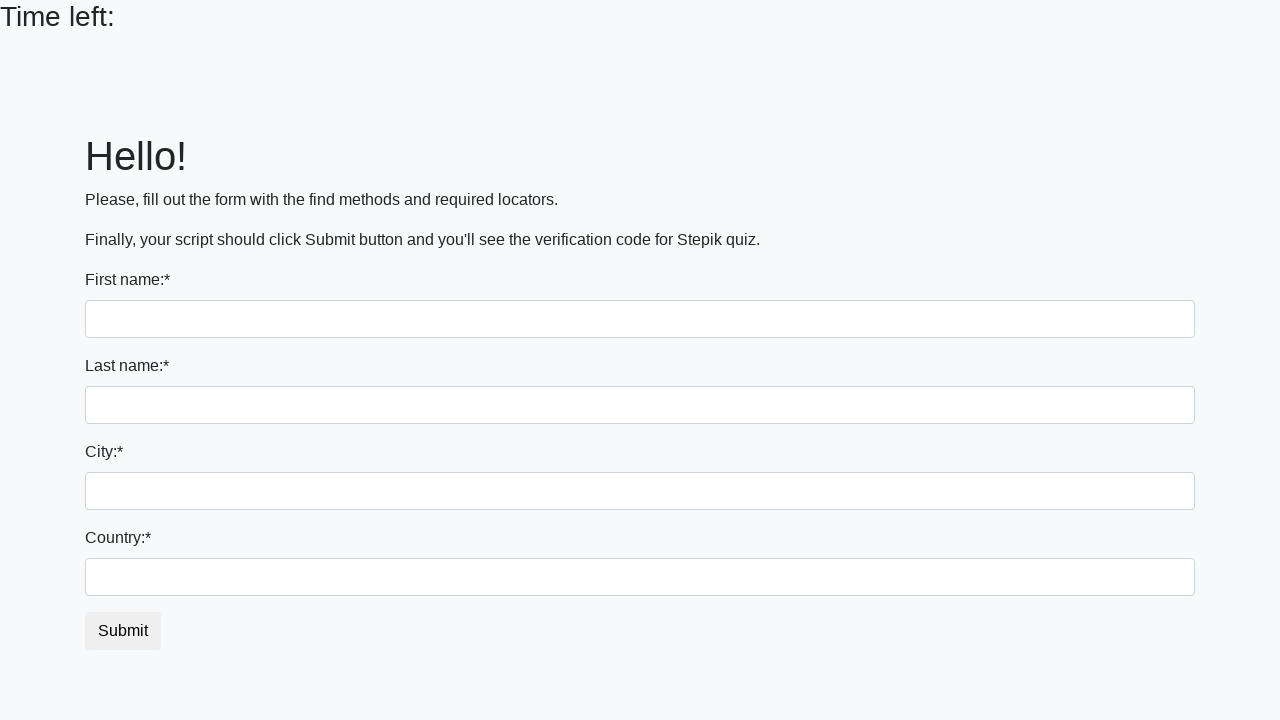

Clicked the submit button at (123, 631) on #submit_button
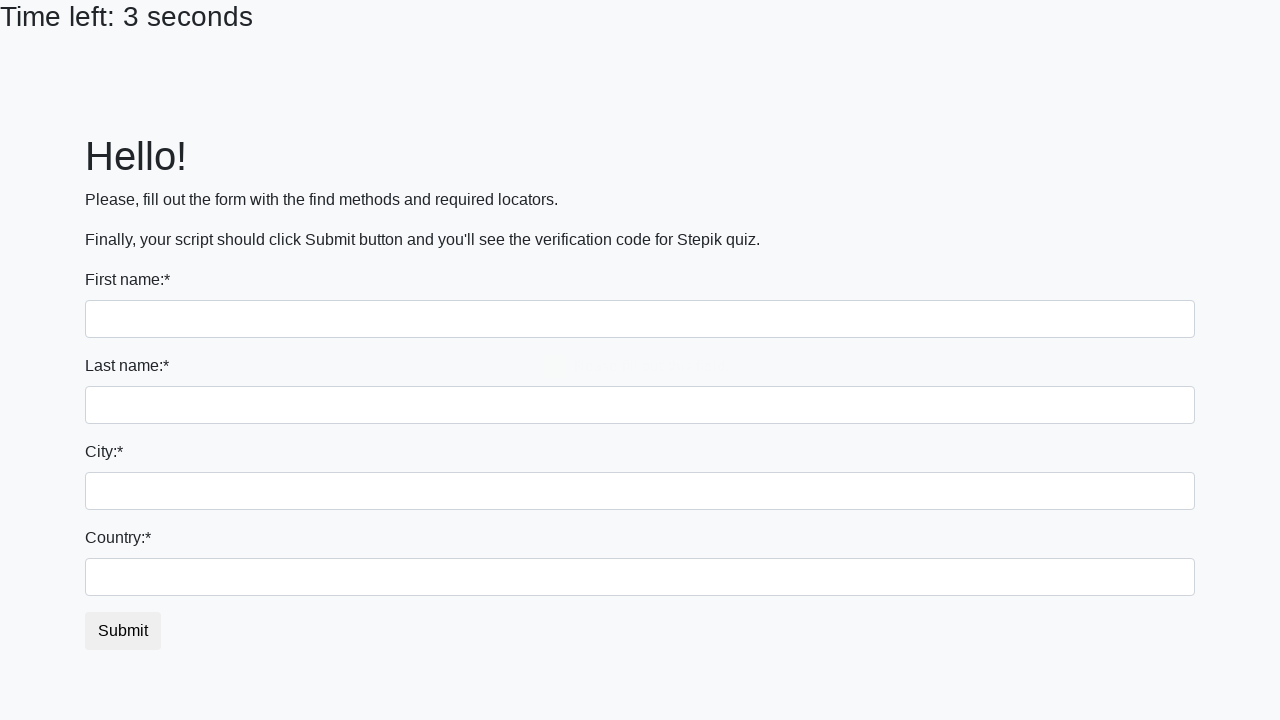

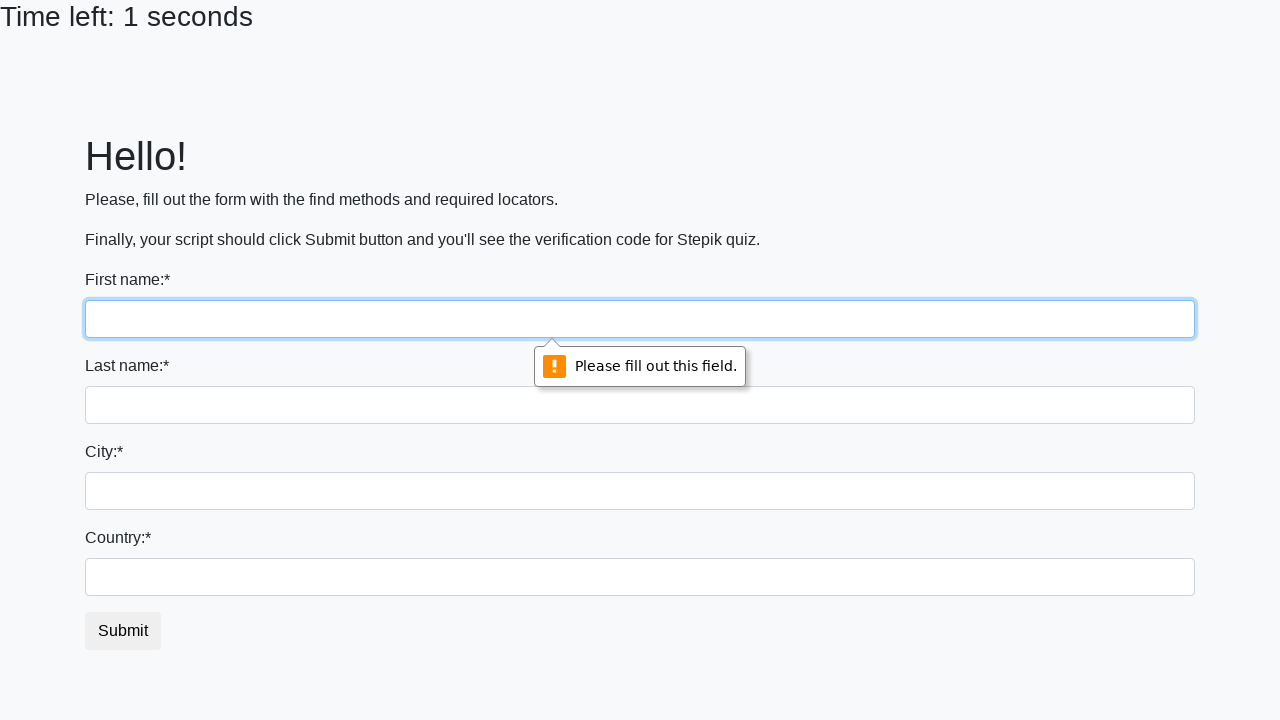